Tests window switching functionality by clicking a button that opens a new tab, switching to the new tab, and then switching back to the original window

Starting URL: https://formy-project.herokuapp.com/switch-window

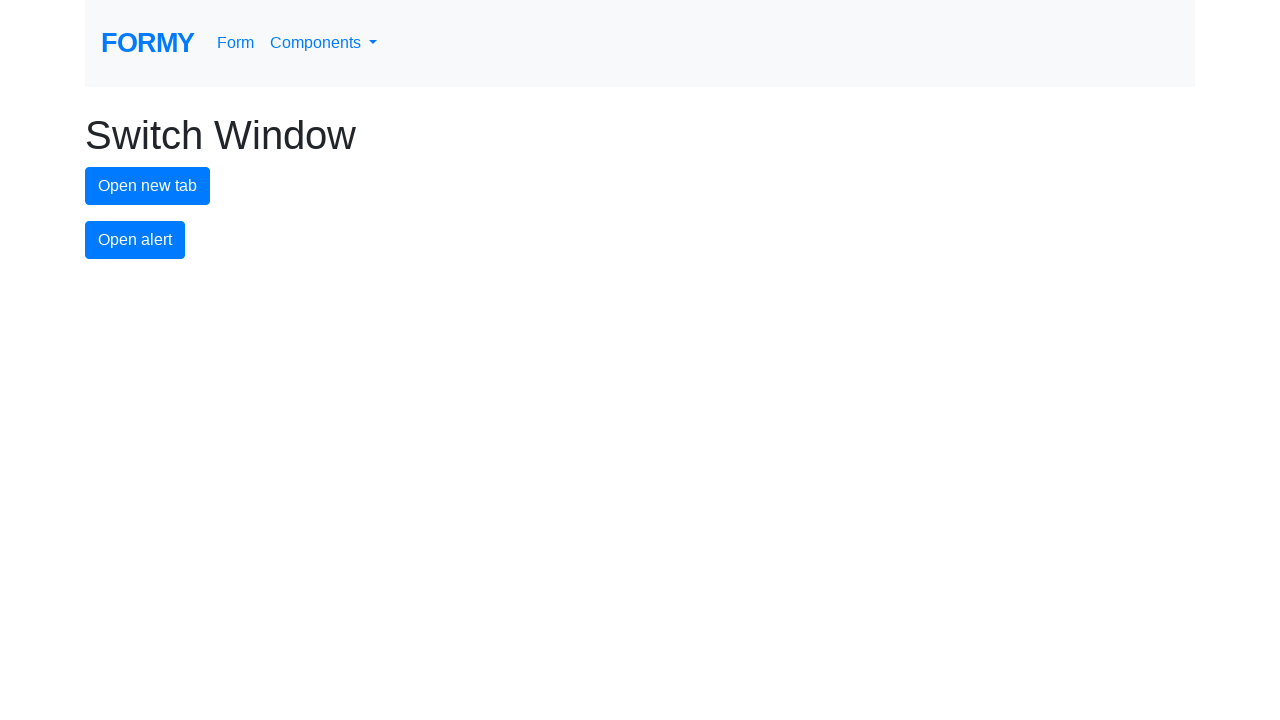

Clicked new tab button to open a new tab at (148, 186) on #new-tab-button
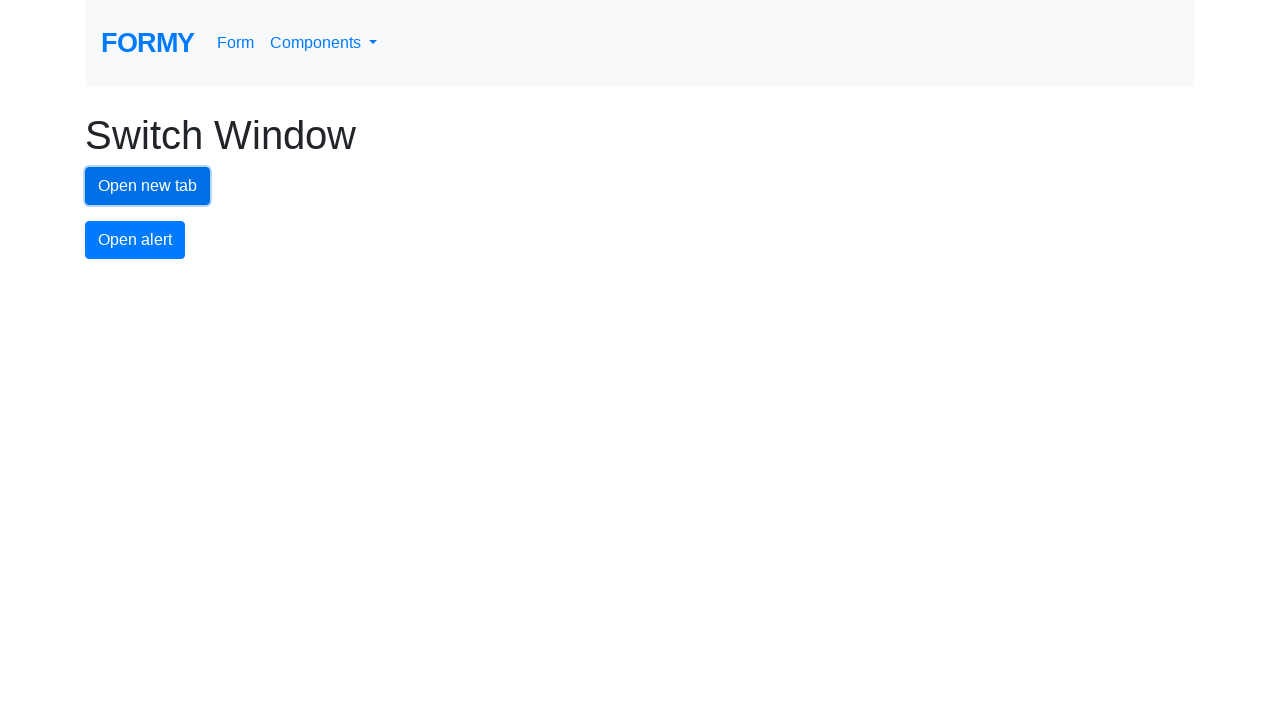

New tab opened and captured at (148, 186) on #new-tab-button
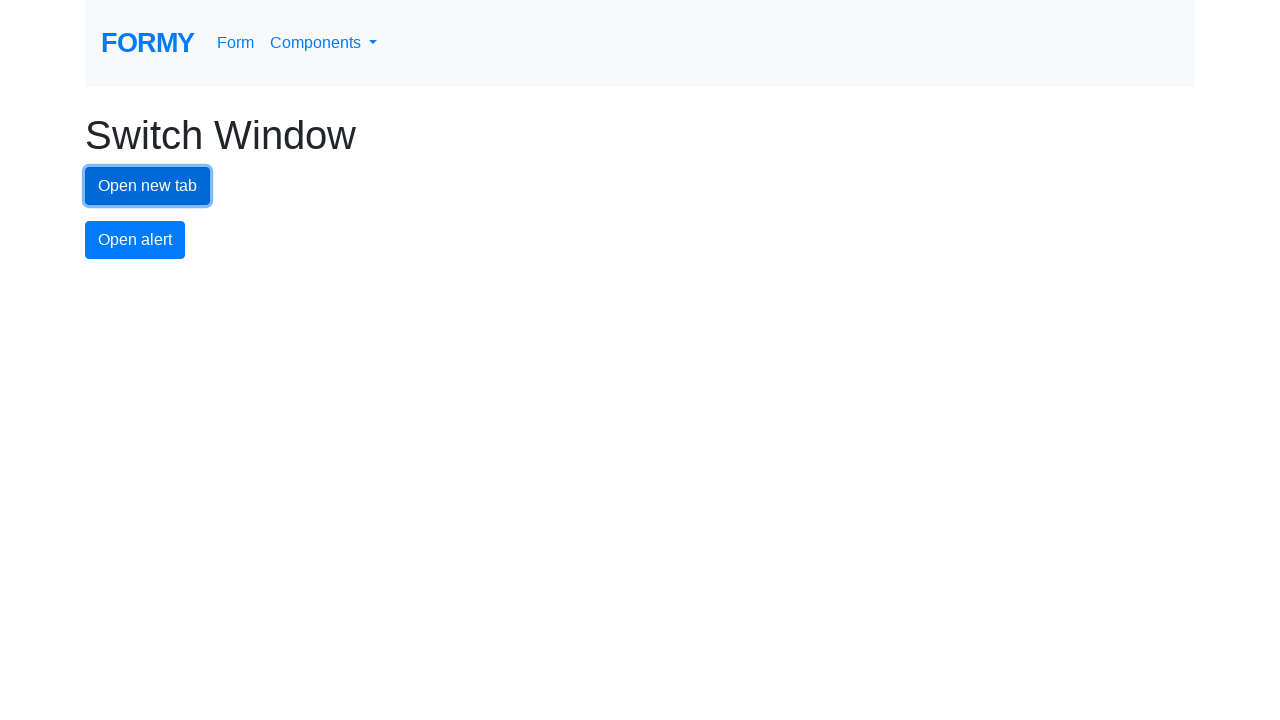

Switched to new tab context
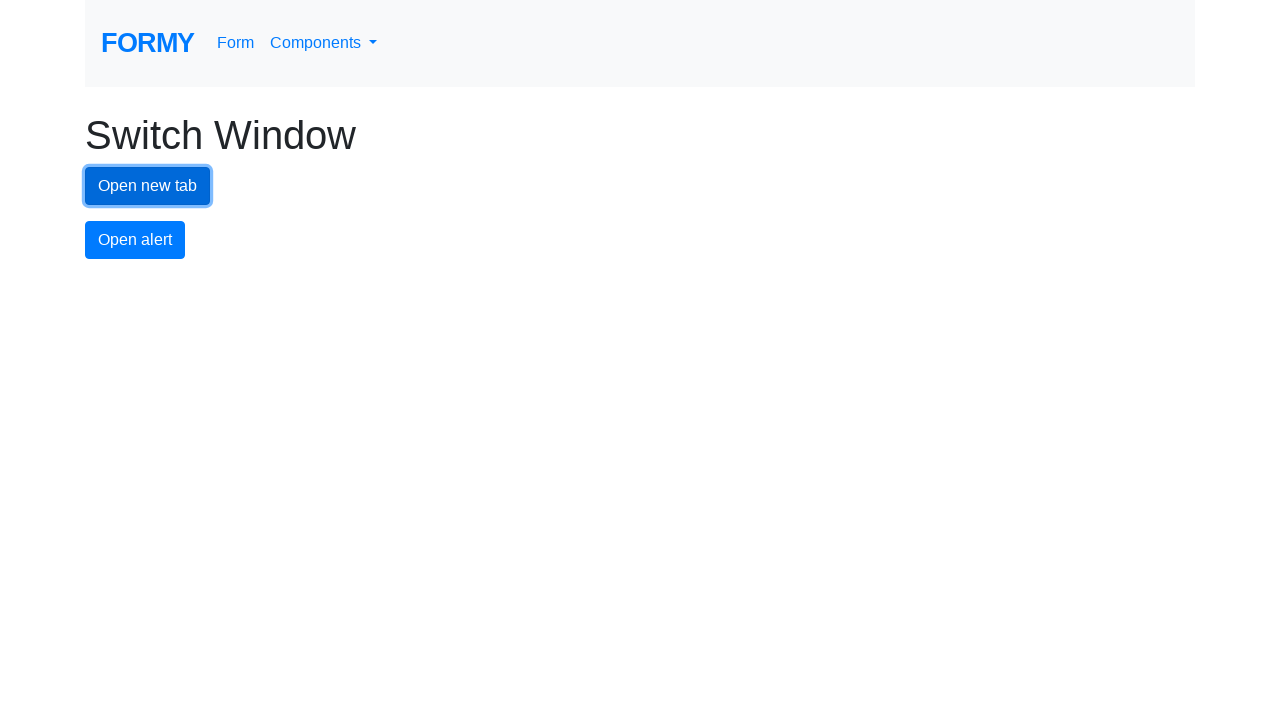

New page finished loading
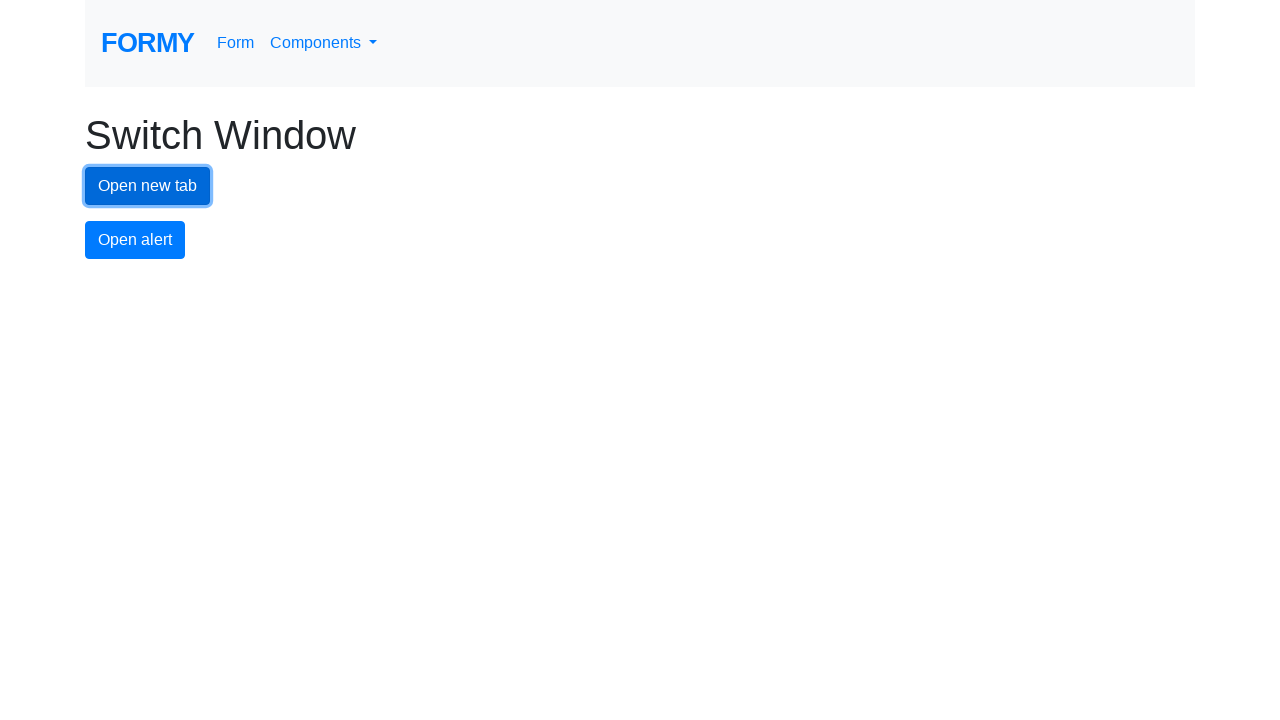

Switched back to original window
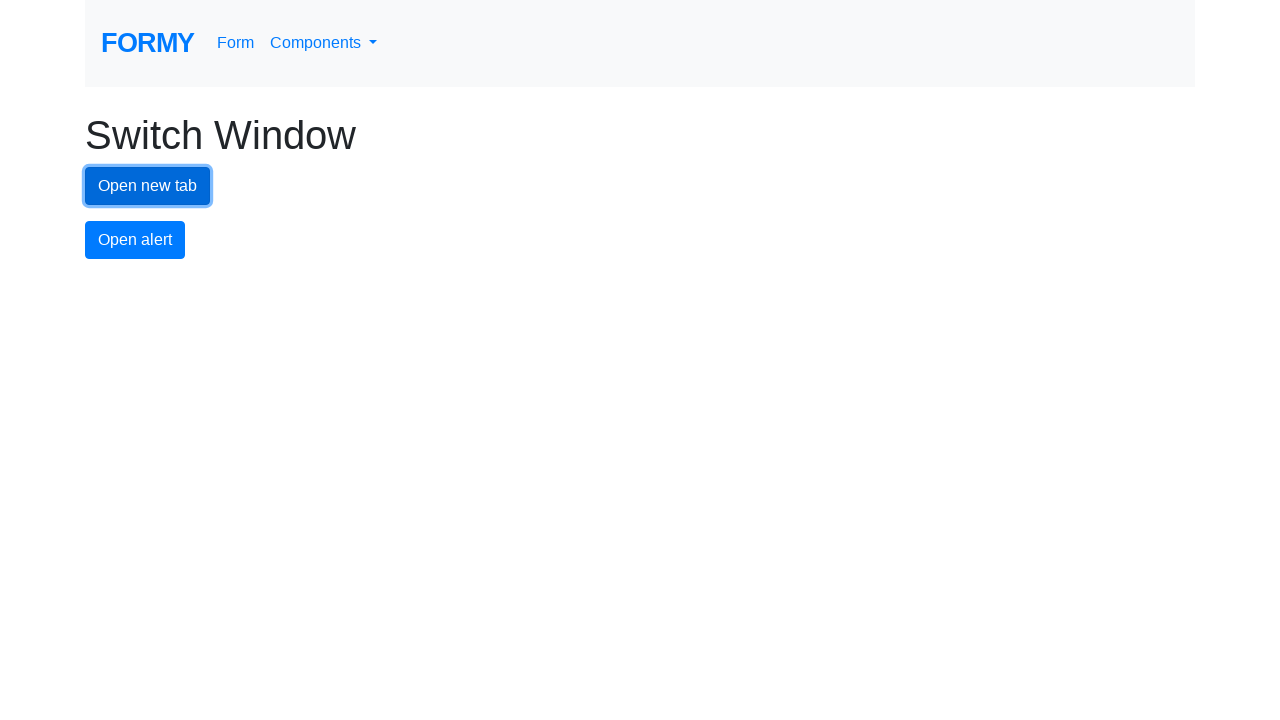

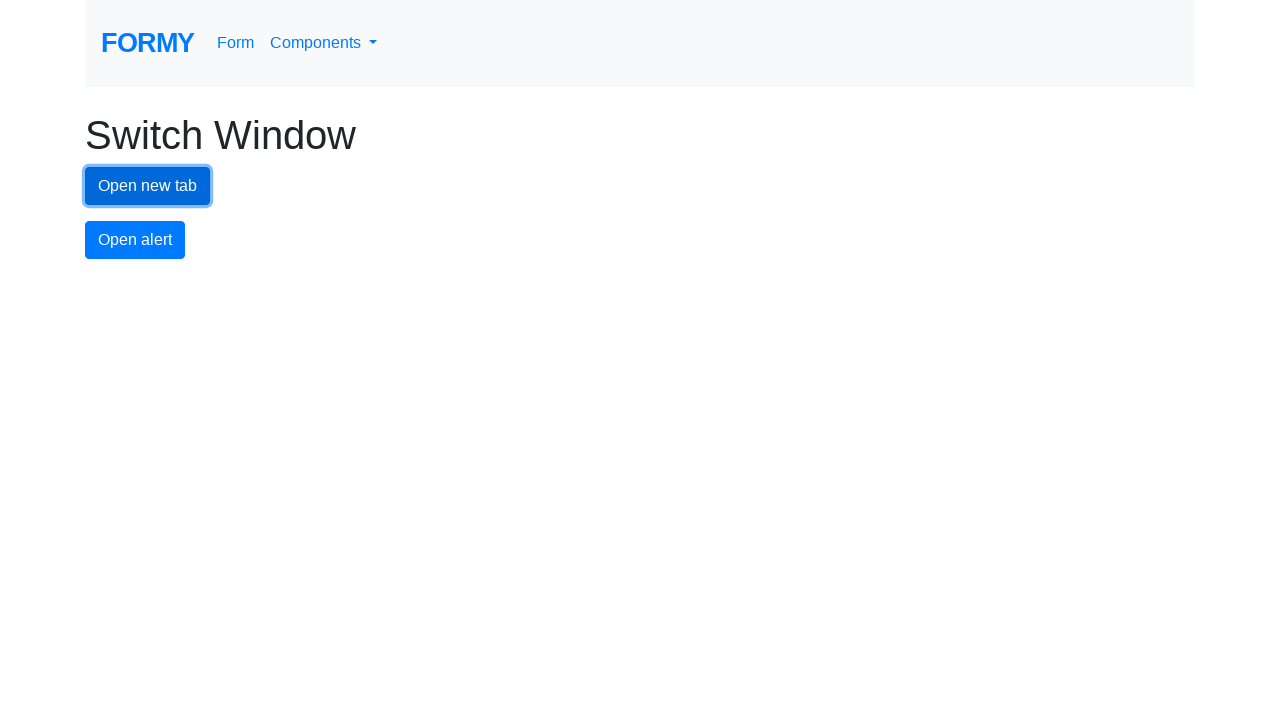